Tests textarea functionality by navigating to textarea page, entering text and submitting the form

Starting URL: https://www.qa-practice.com/elements/input/simple

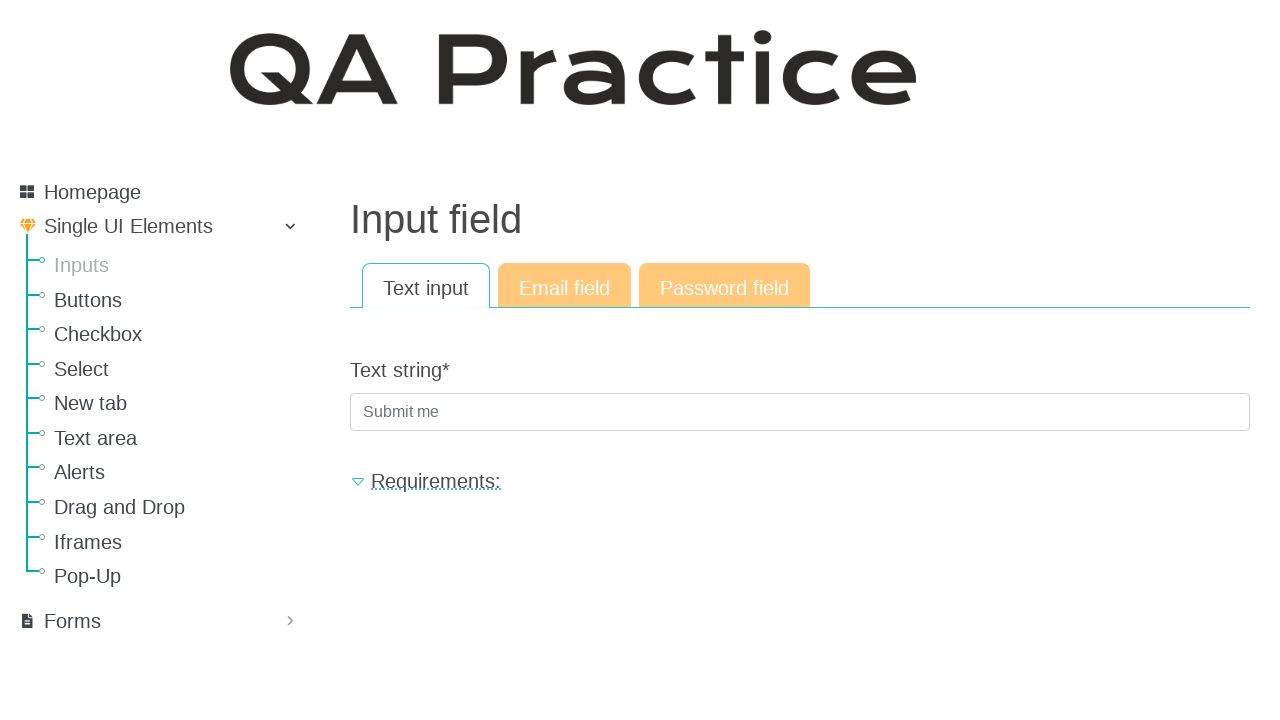

Clicked link to navigate to textarea section at (180, 438) on a[href="/elements/textarea"]
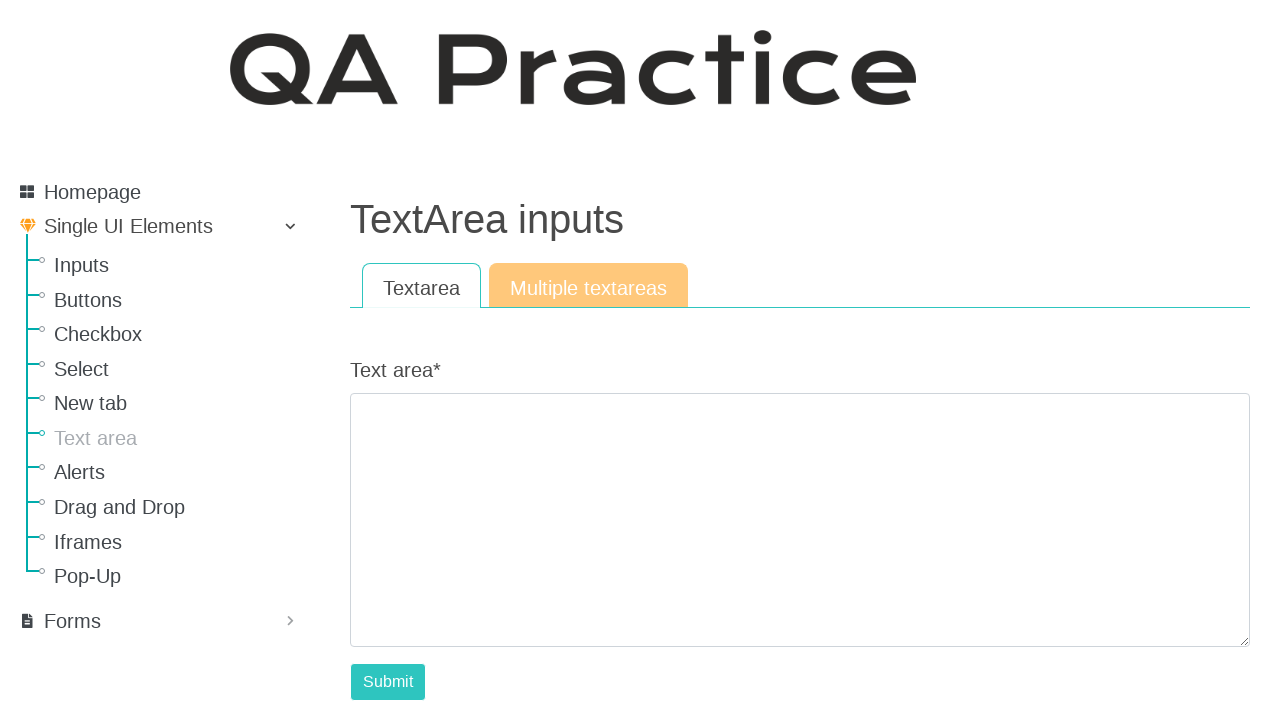

Clicked link to navigate to single textarea page at (422, 287) on a[href="/elements/textarea/single"]
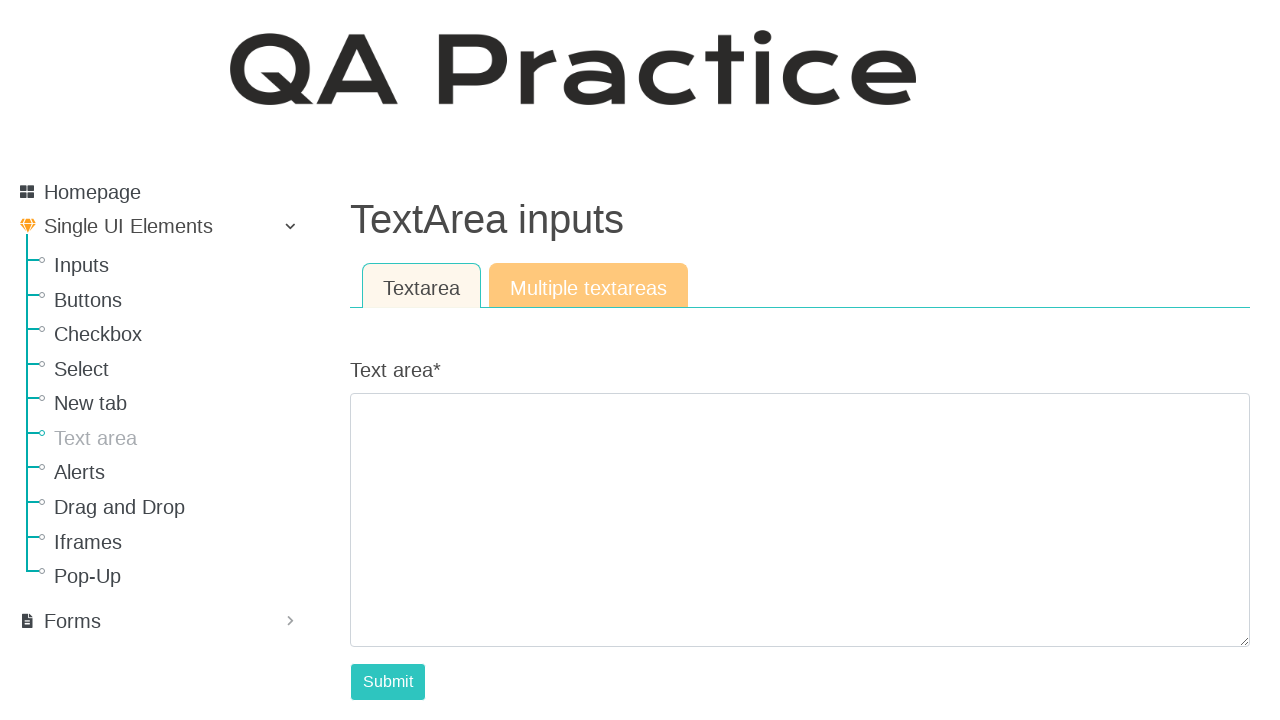

Filled textarea with text 'I am happy' on textarea[name="text_area"]
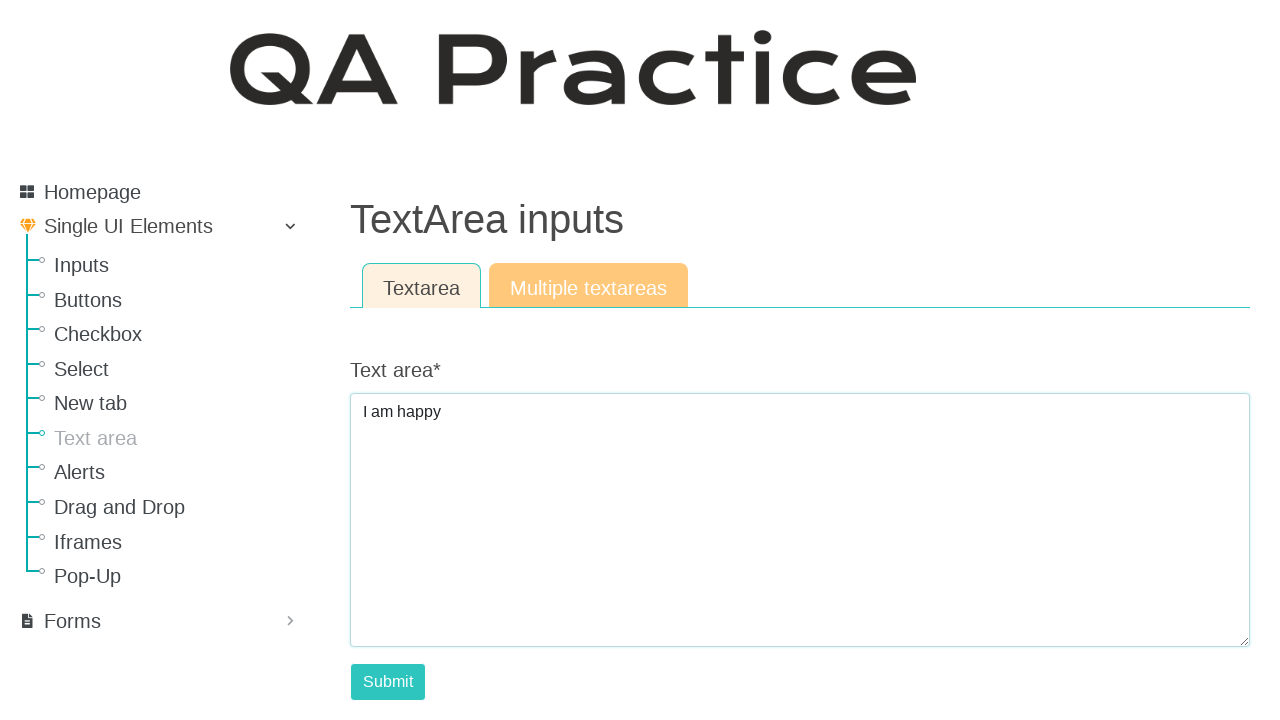

Clicked submit button to submit the form at (388, 682) on #submit-id-submit
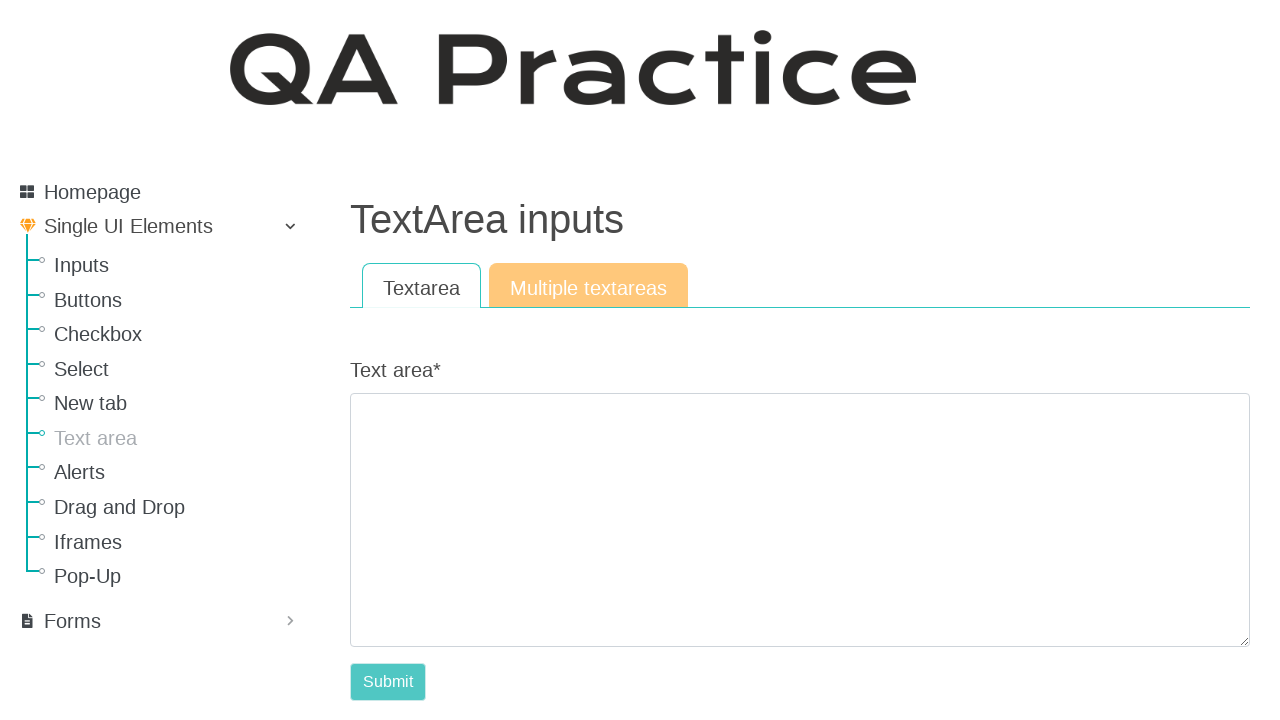

Form submission result loaded
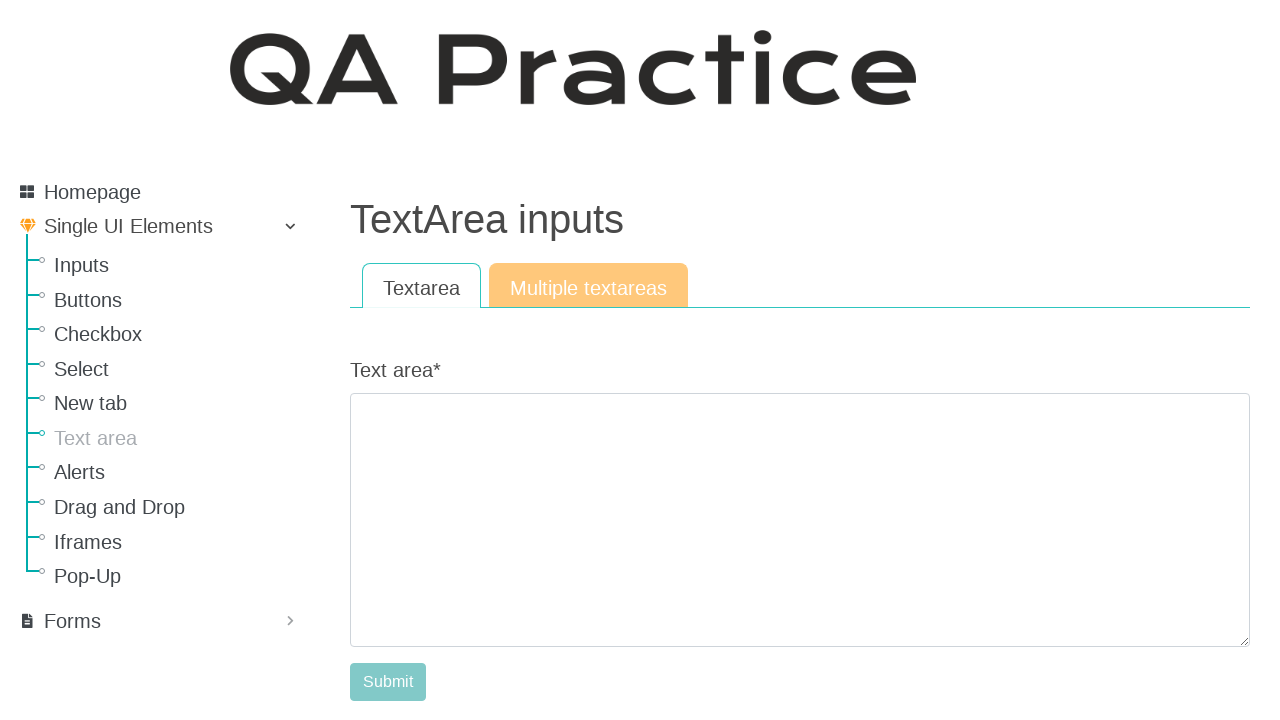

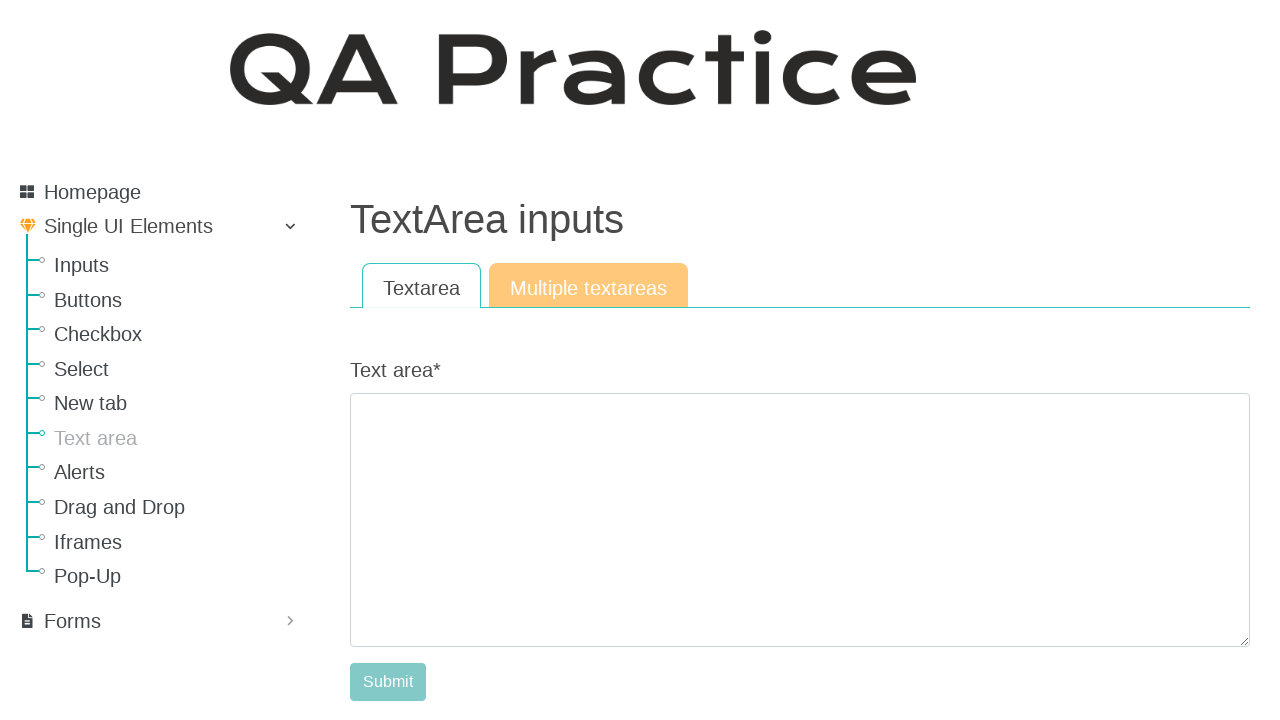